Tests decrementing a number value using the arrow down key

Starting URL: http://the-internet.herokuapp.com/inputs

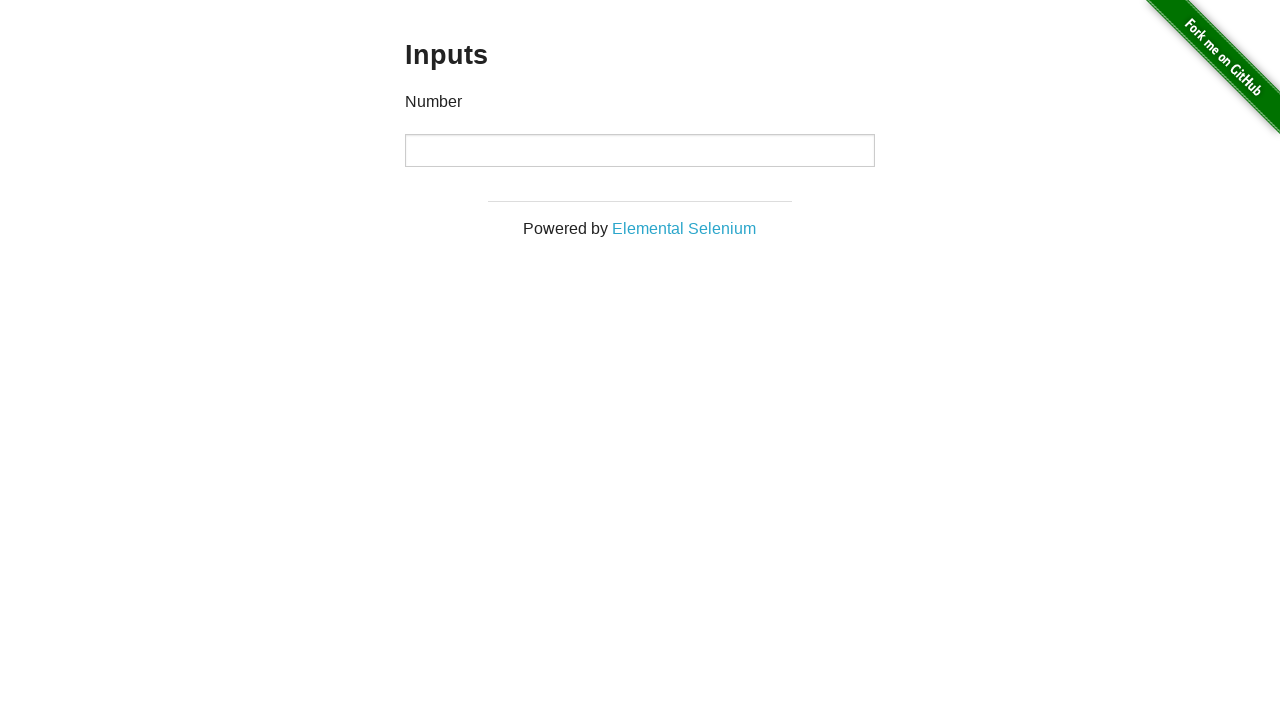

Navigated to the inputs page
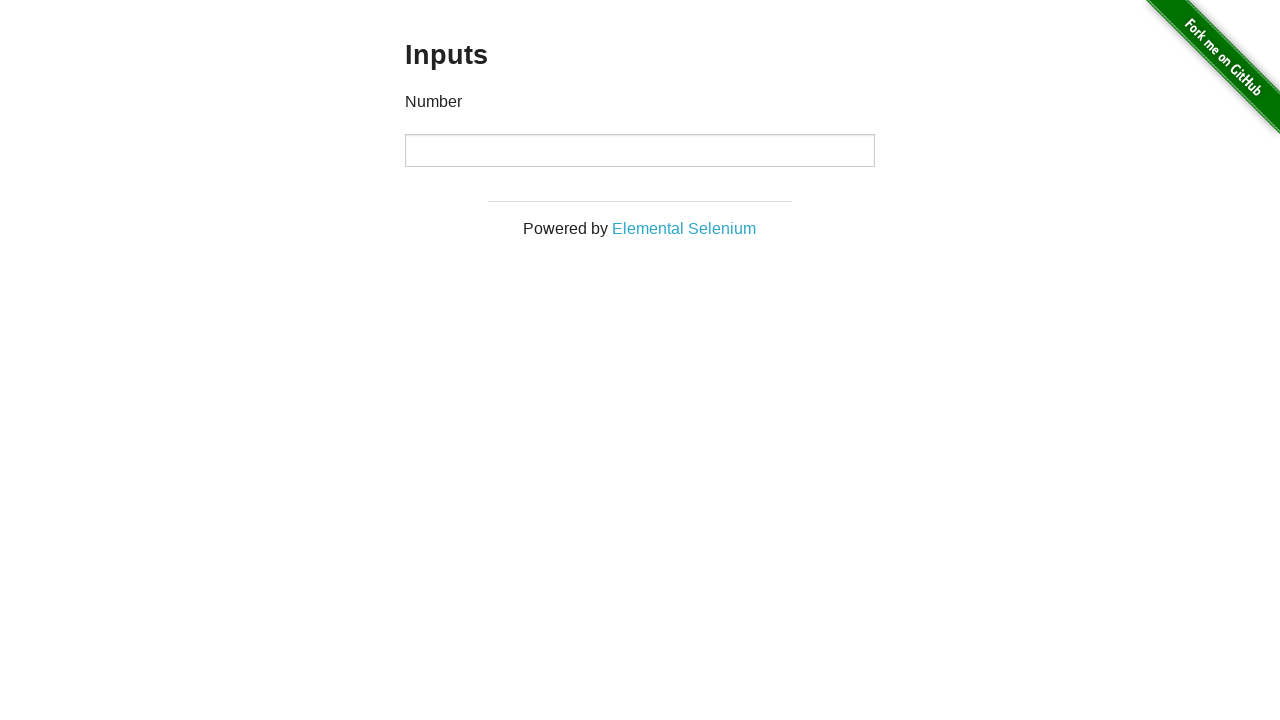

Filled number input with initial value 15 on input[type='number']
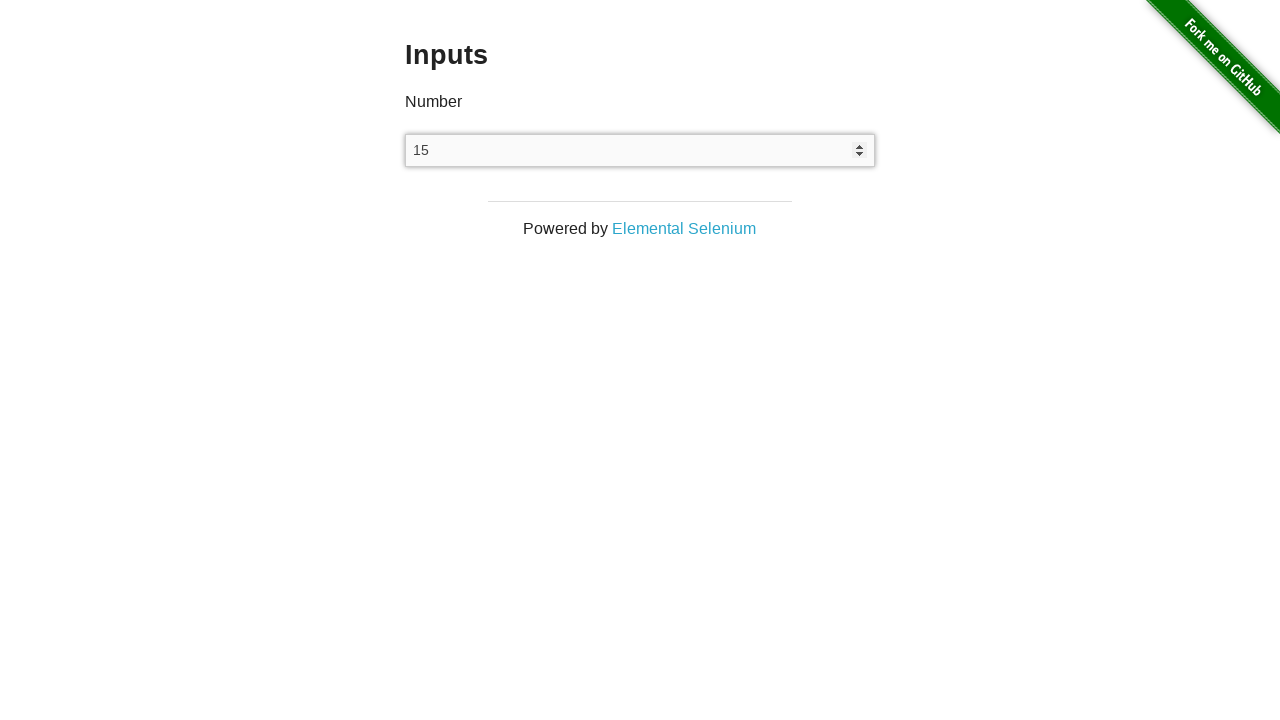

Pressed ArrowDown key to decrement the number value on input[type='number']
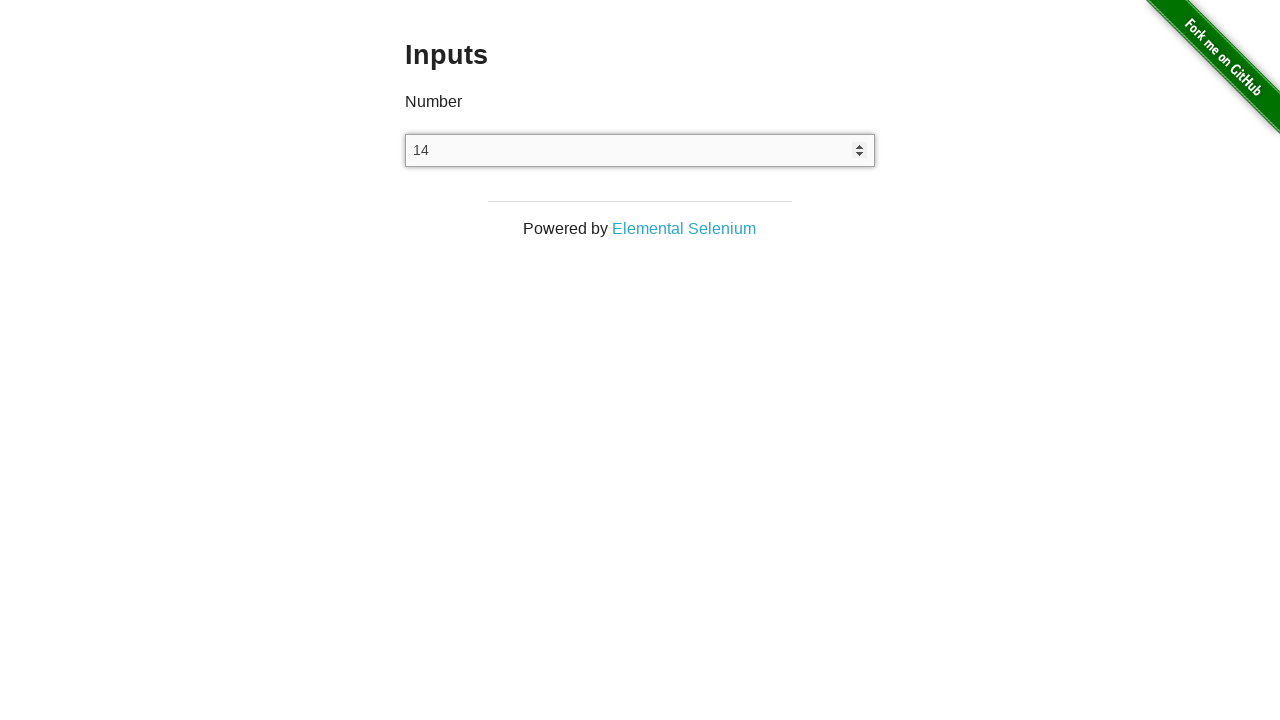

Retrieved the current value from the number input
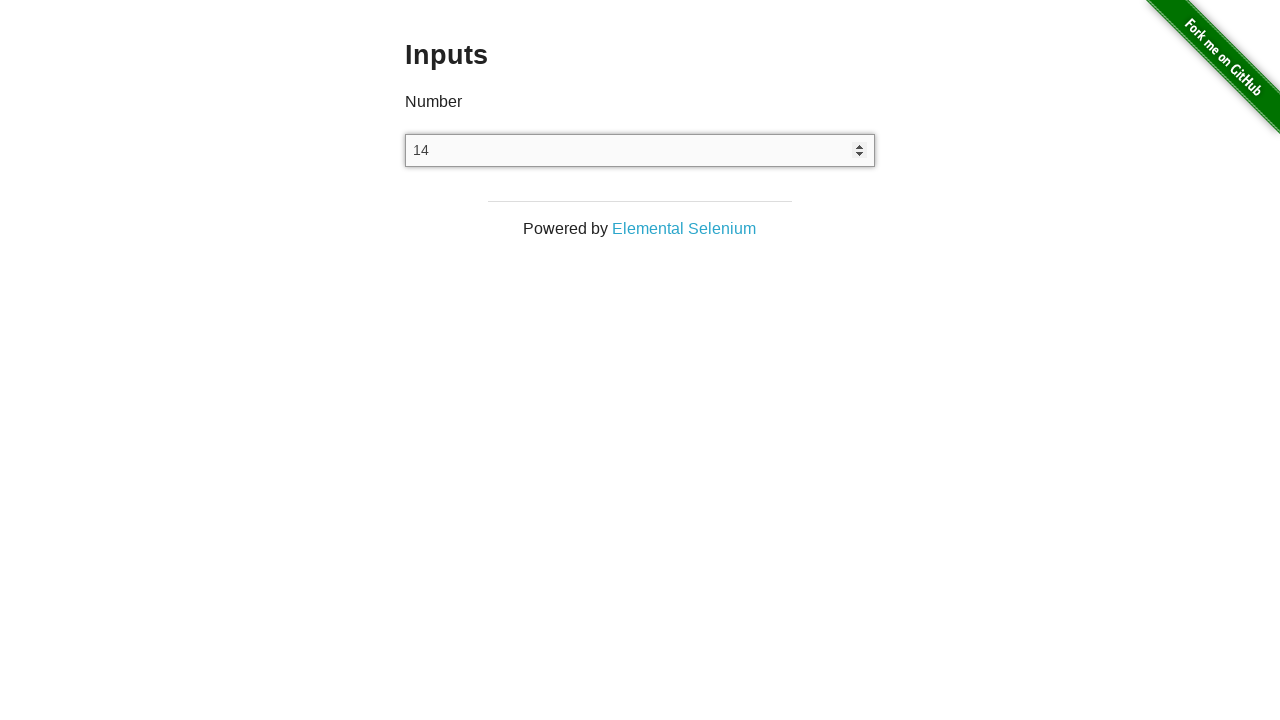

Asserted that the value was correctly decremented to 14
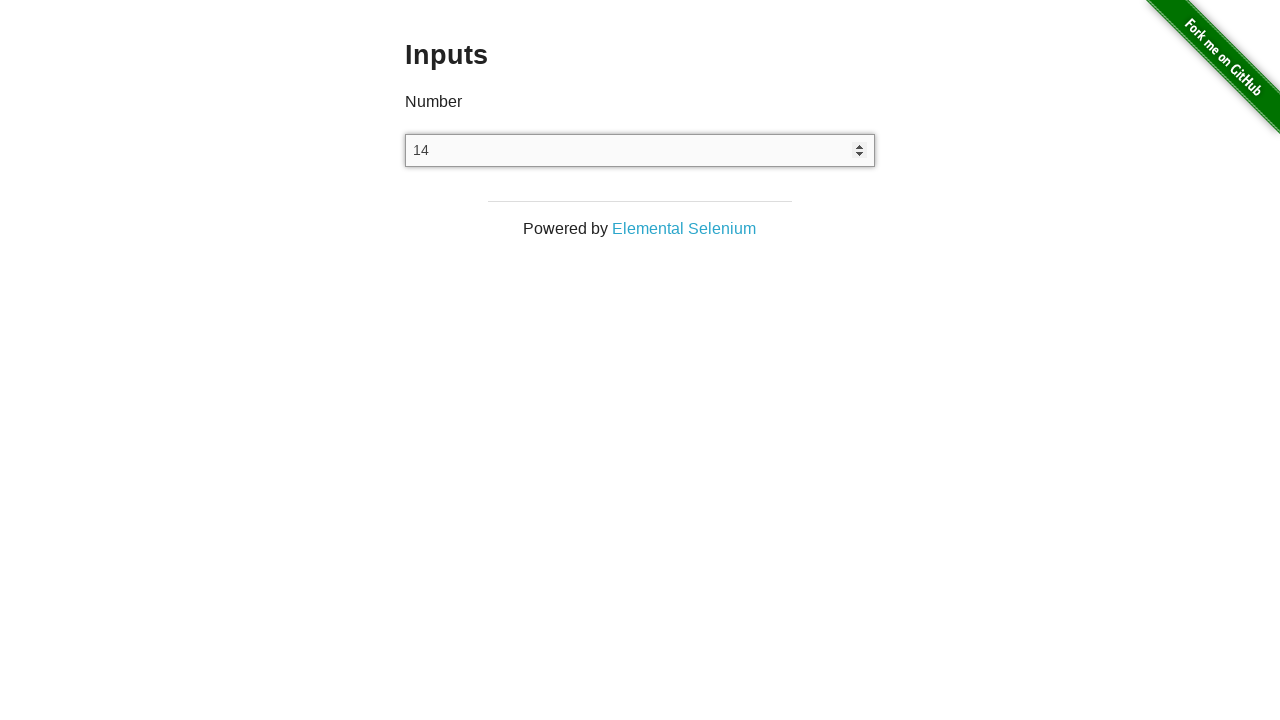

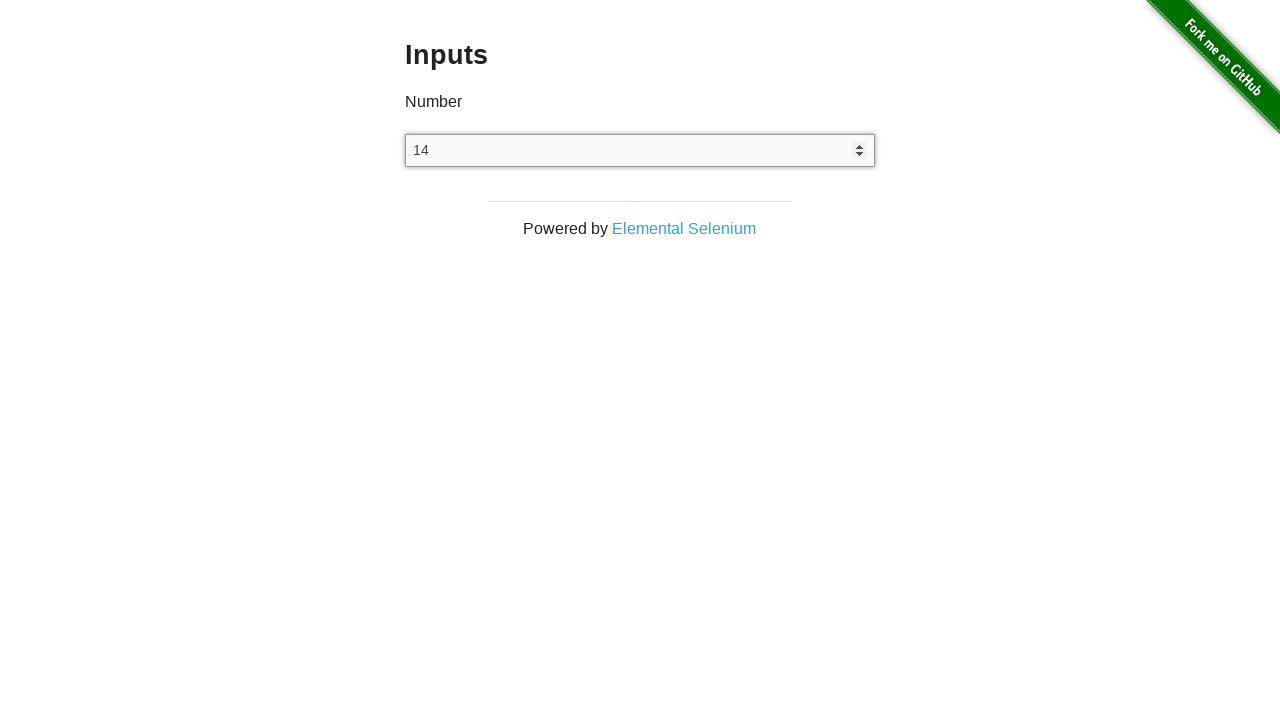